Tests dynamic loading functionality by clicking a Start button and waiting for dynamically loaded text to appear on the page.

Starting URL: https://the-internet.herokuapp.com/dynamic_loading/2

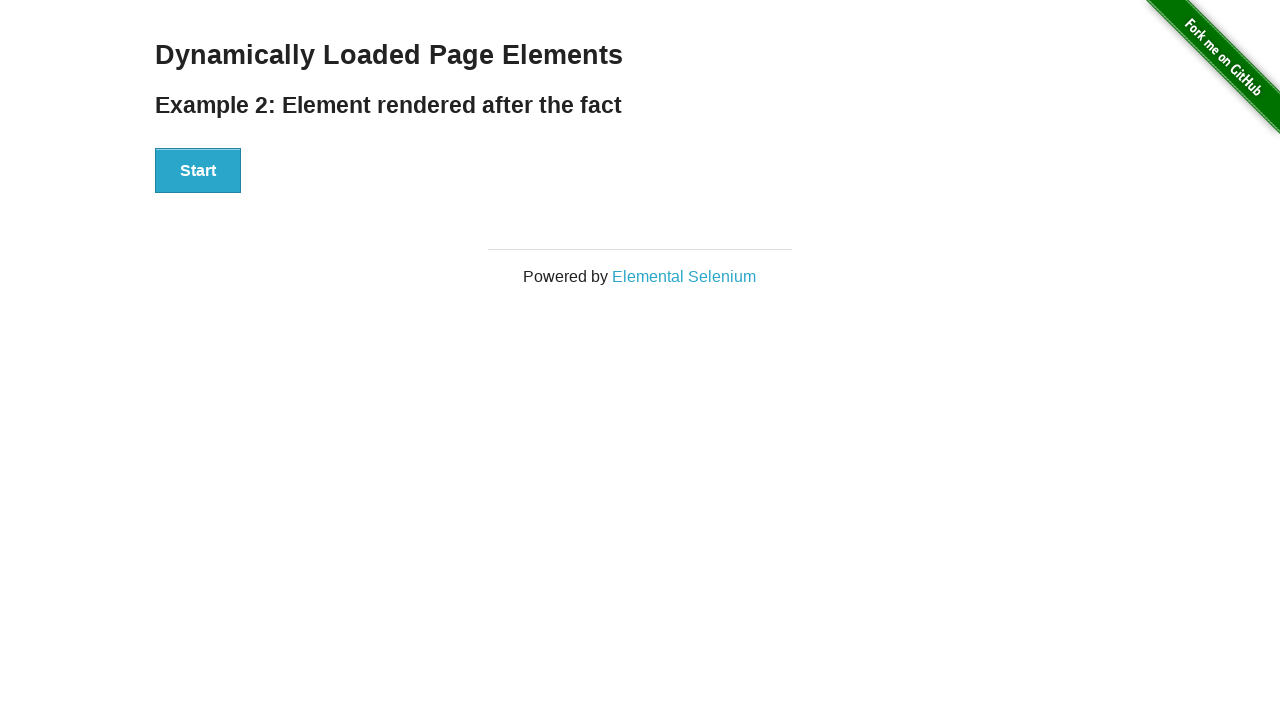

Clicked Start button to trigger dynamic loading at (198, 171) on xpath=//button[text()='Start']
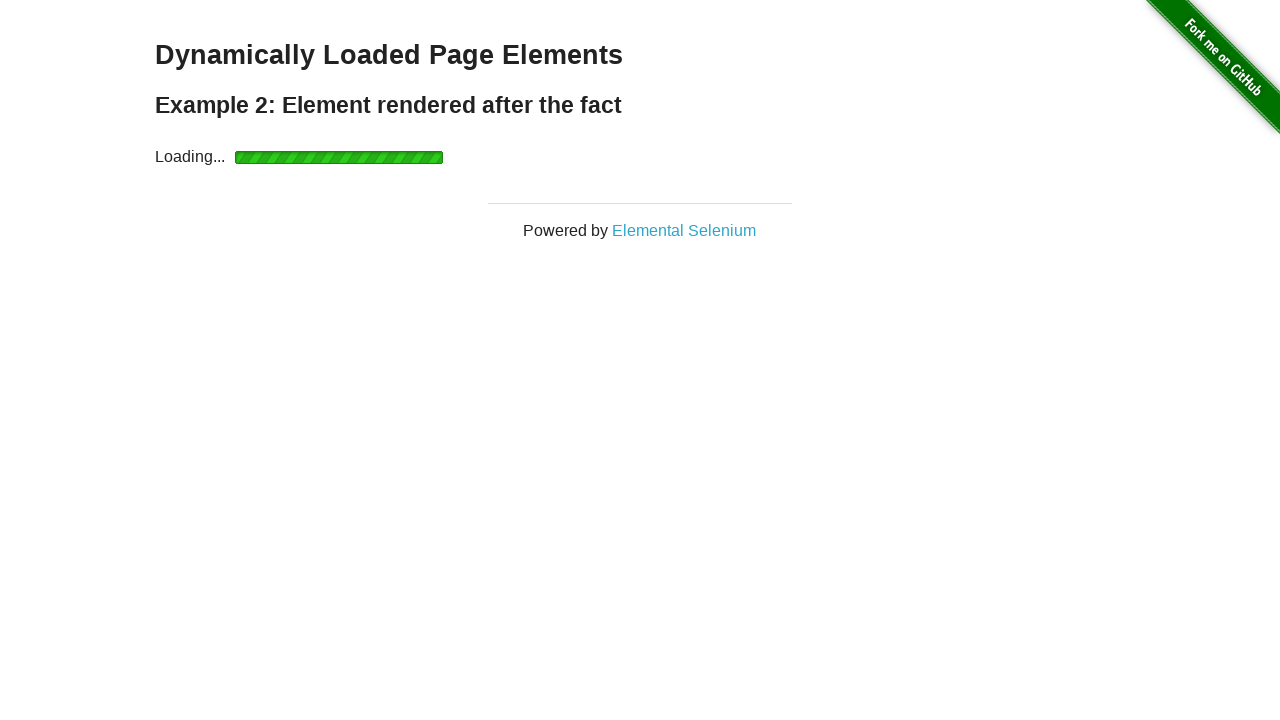

Waited for dynamically loaded text to become visible
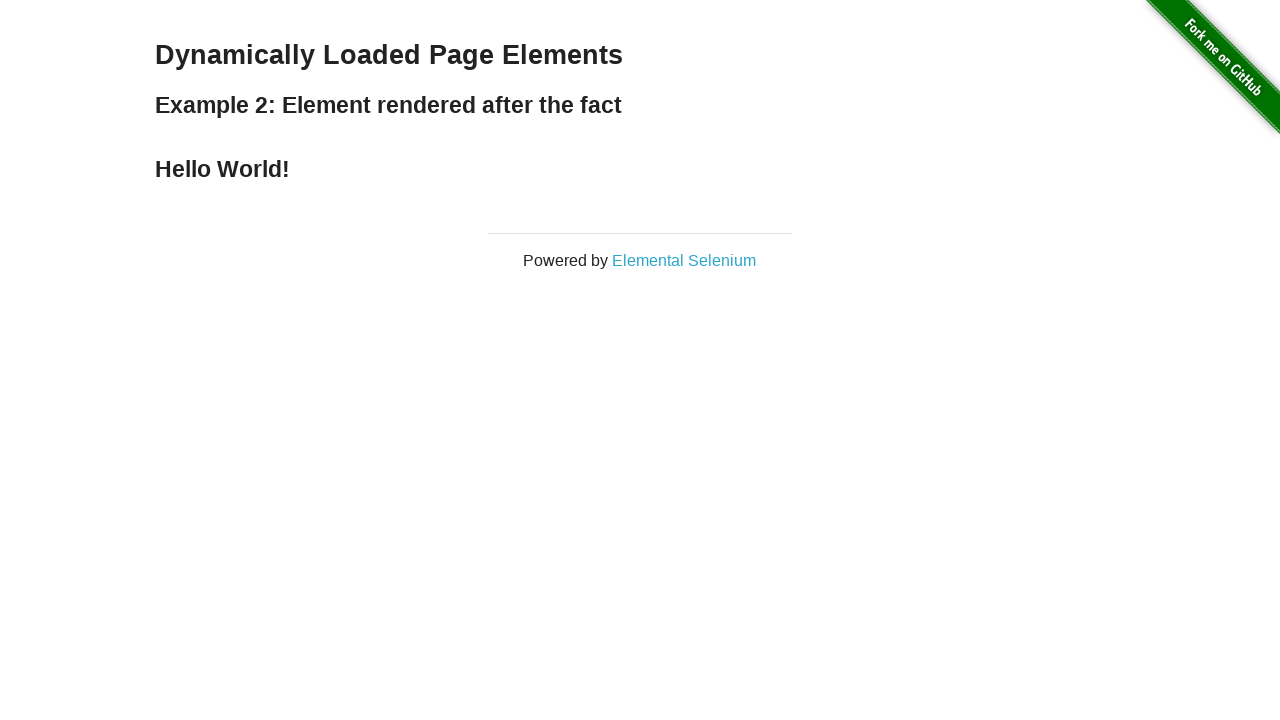

Retrieved dynamically loaded text: 'Hello World!'
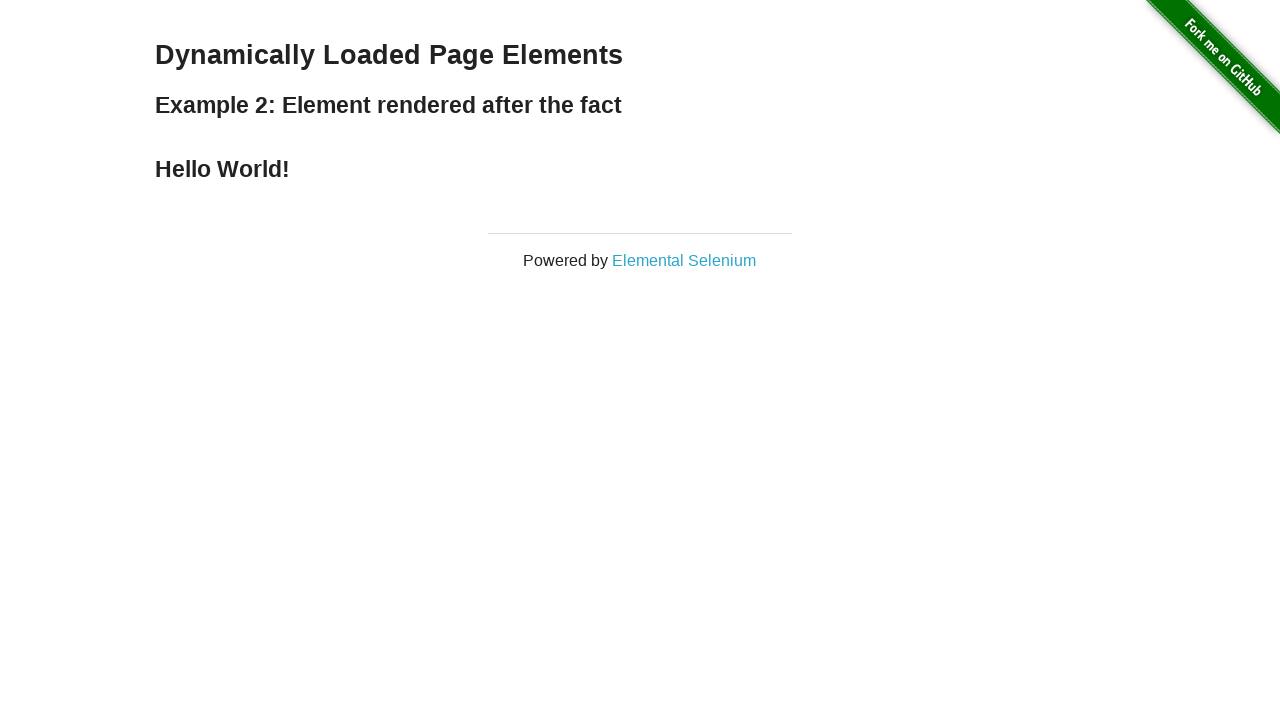

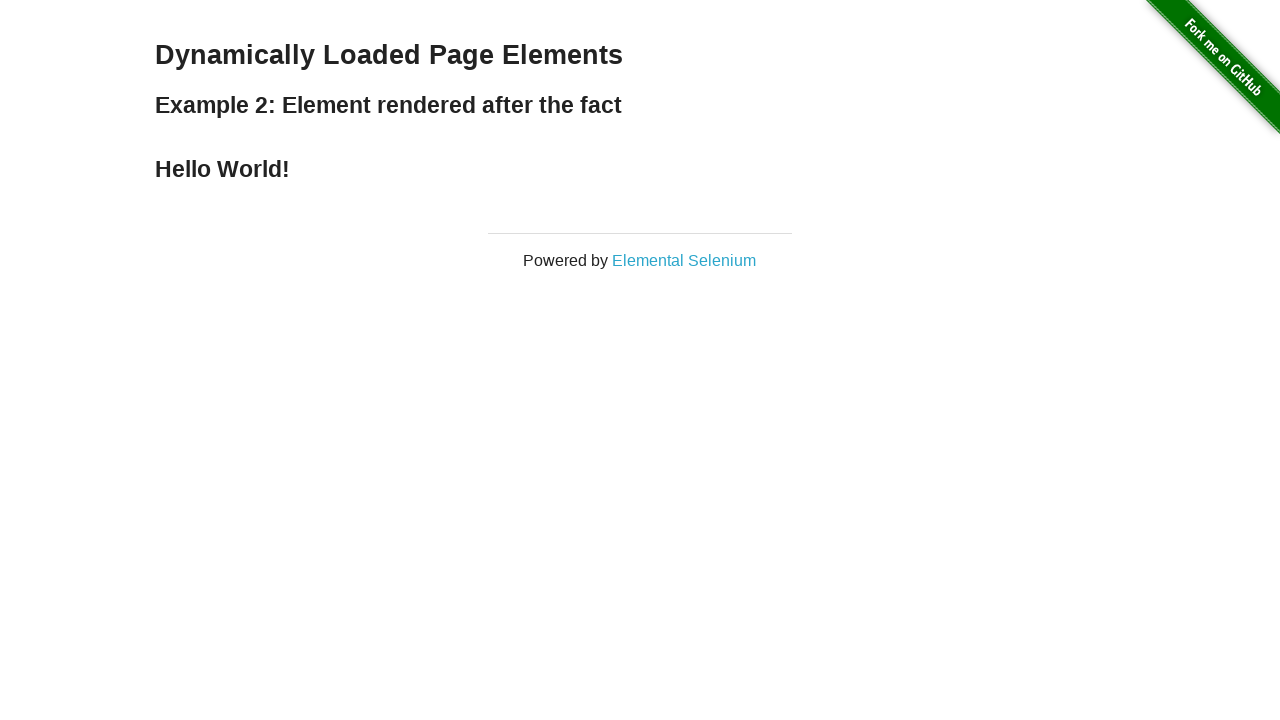